Tests checkbox functionality on a demo form by checking three checkboxes (Sports, Reading, Music) using different Playwright methods, then unchecking all three checkboxes using the same methods.

Starting URL: https://demoqa.com/automation-practice-form

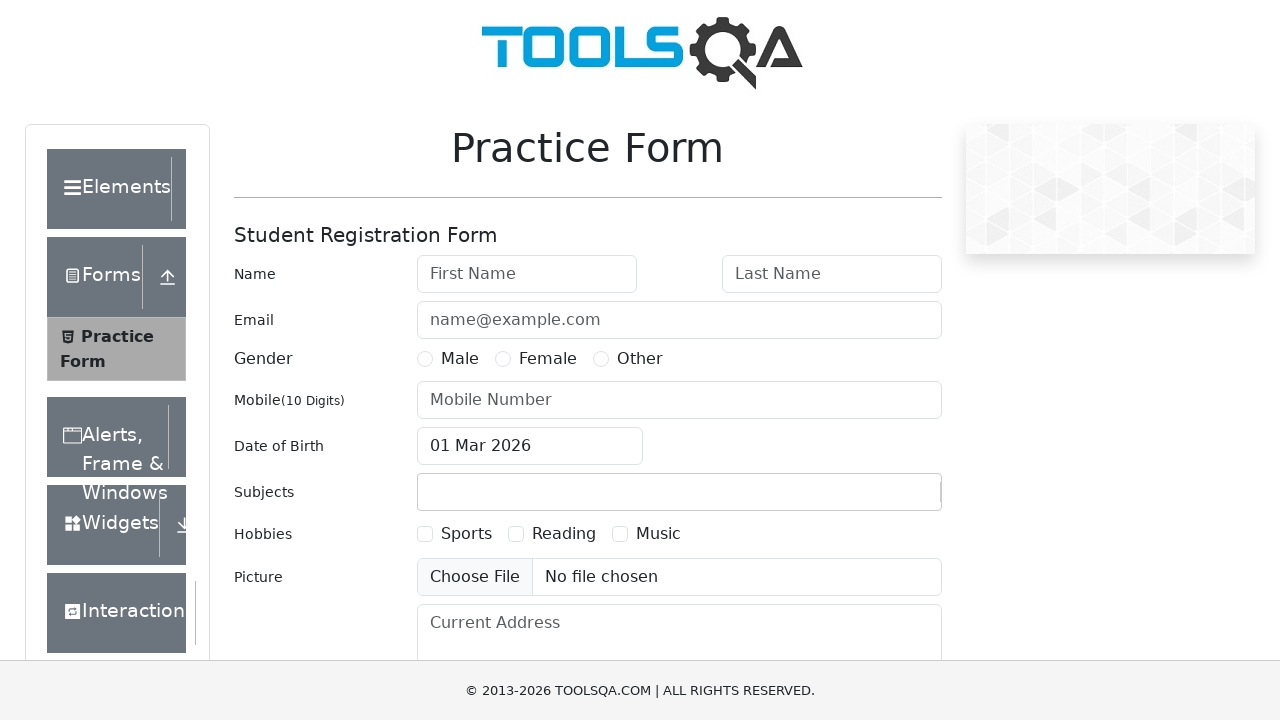

Checked Sports checkbox using locator() + click() at (466, 534) on text=Sports
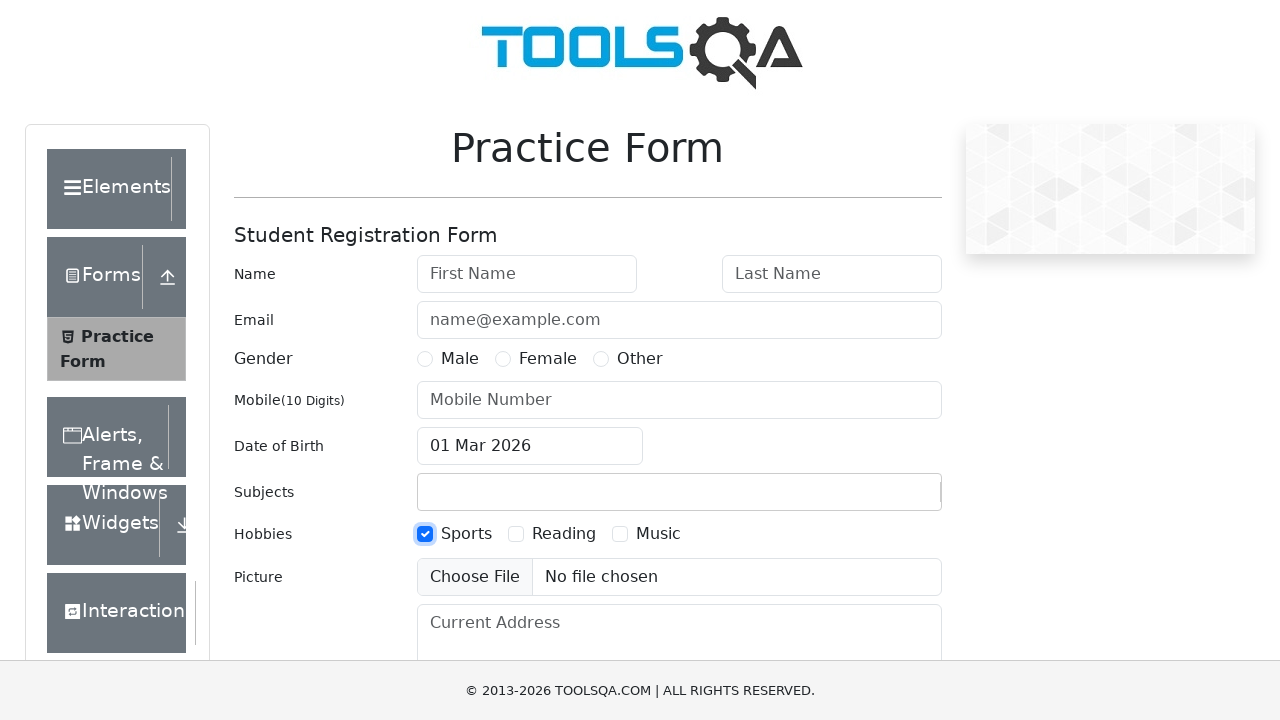

Checked Reading checkbox using check() method at (564, 534) on text=Reading
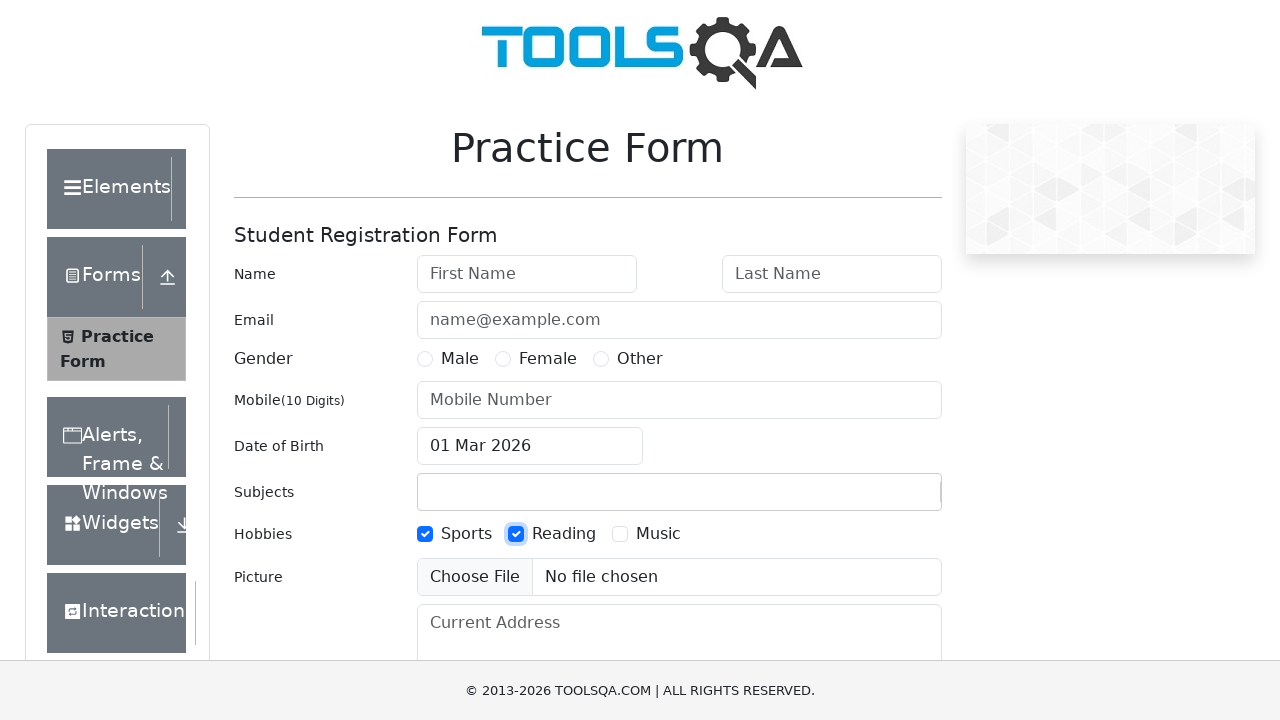

Checked Music checkbox using locator() + check() at (658, 534) on text=Music
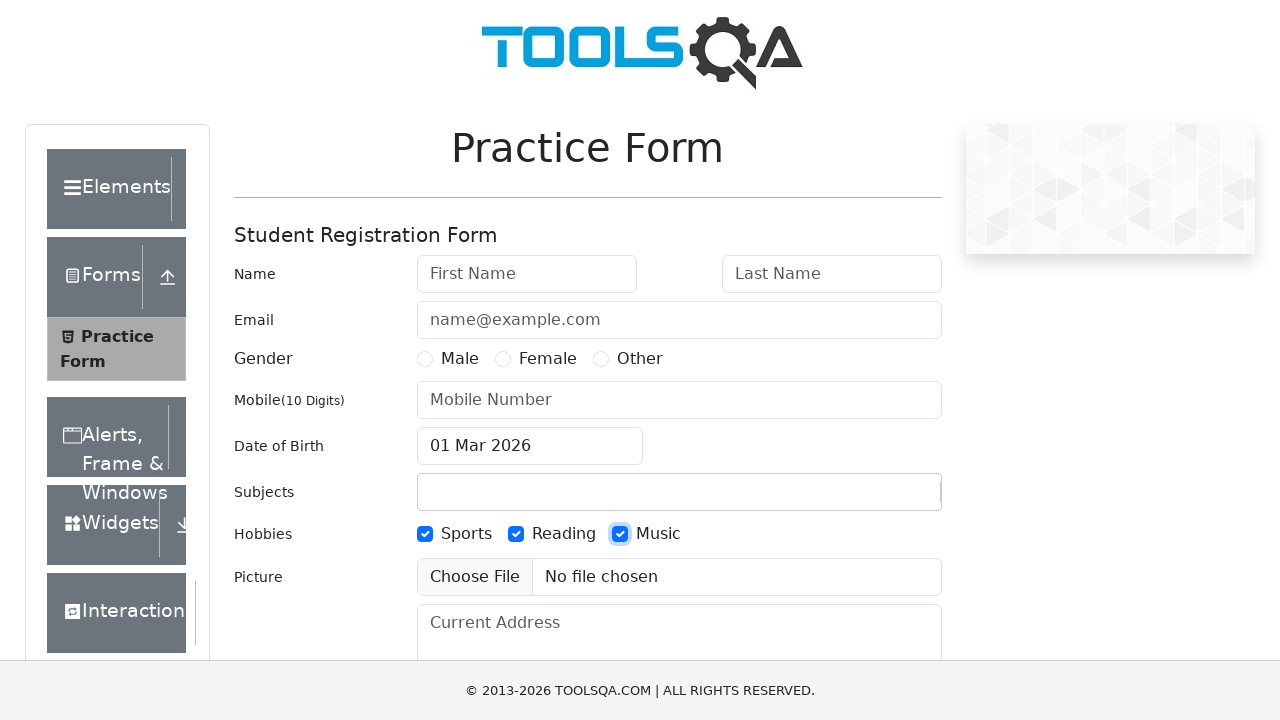

Waited 1 second to observe checked state
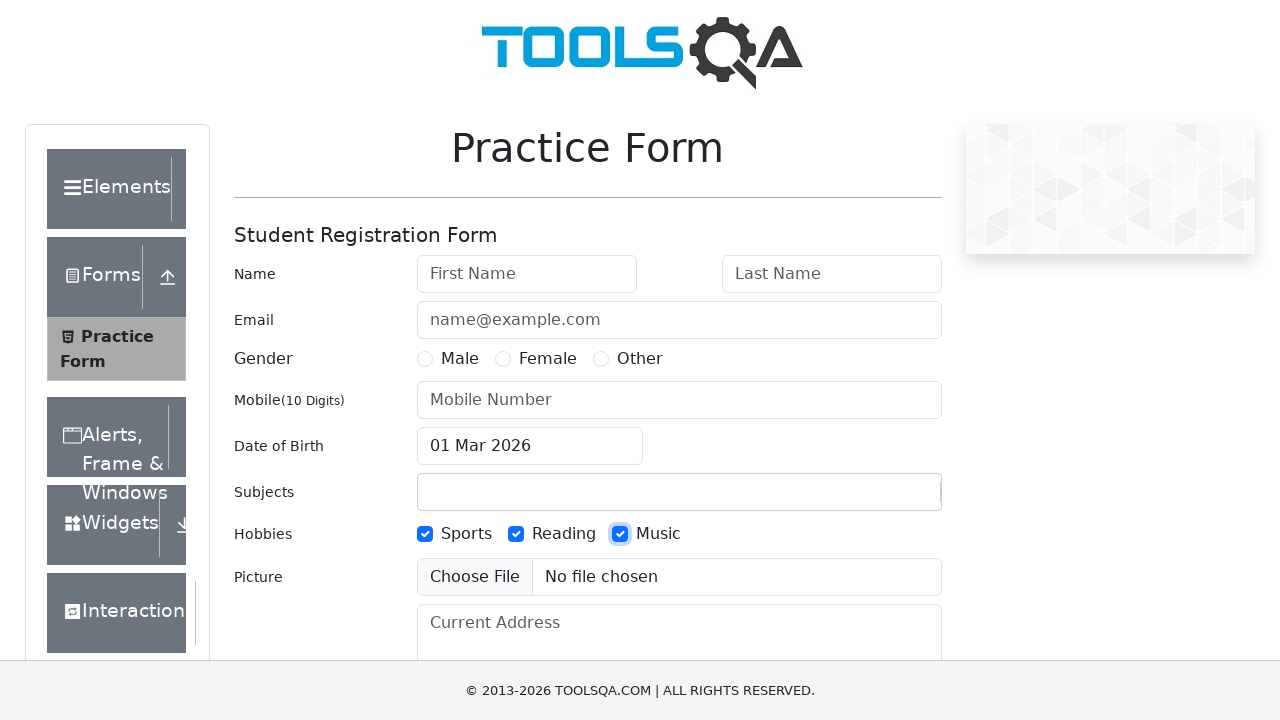

Unchecked Sports checkbox using locator() + click() at (466, 534) on text=Sports
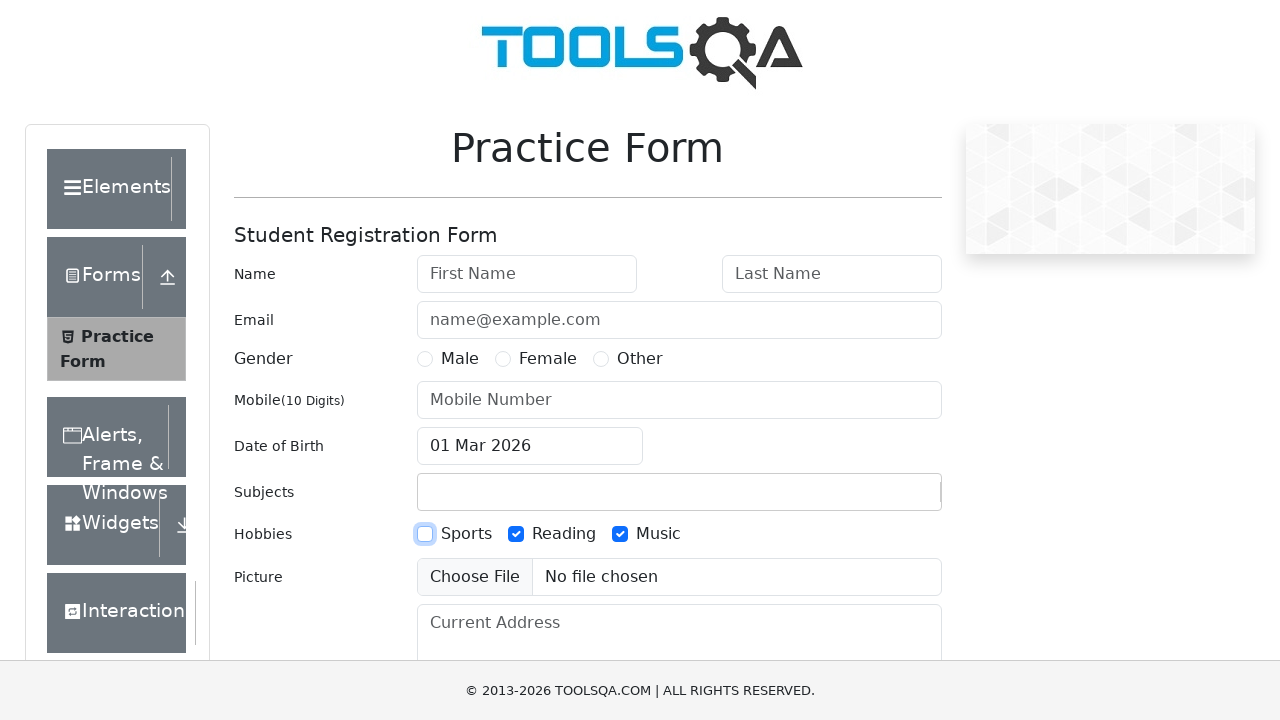

Unchecked Reading checkbox using uncheck() method at (564, 534) on text=Reading
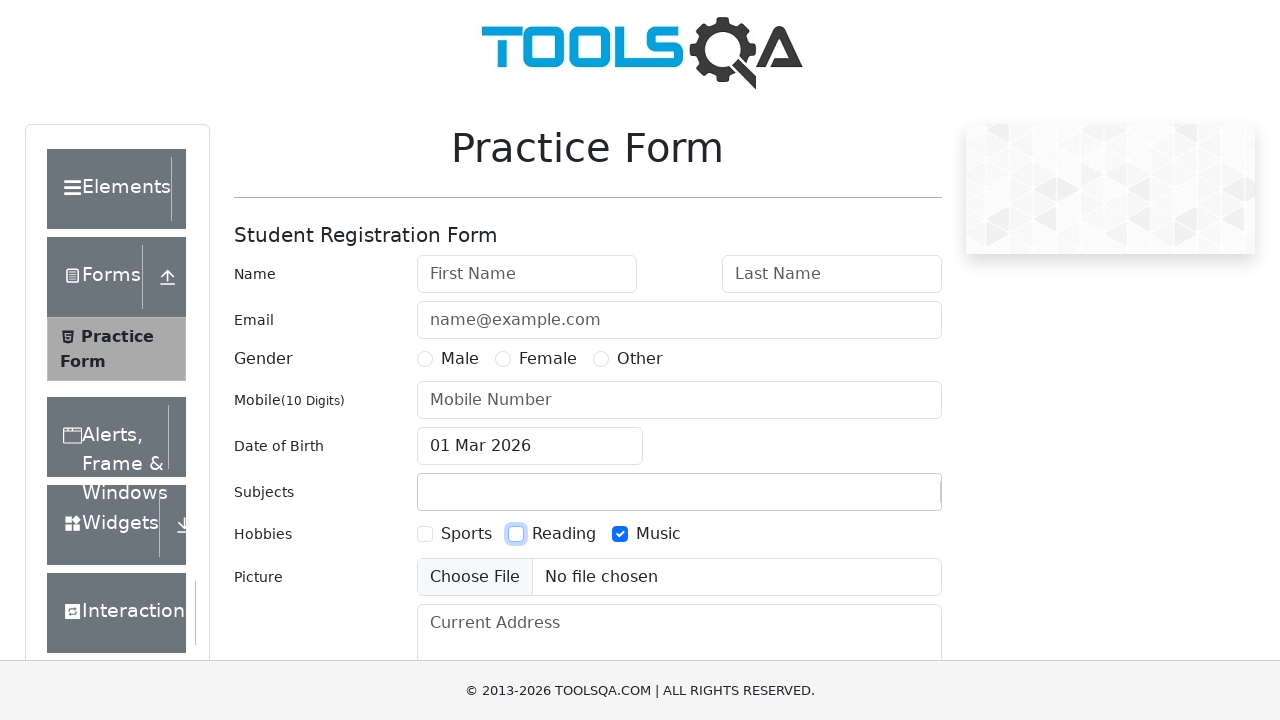

Unchecked Music checkbox using locator() + uncheck() at (658, 534) on text=Music
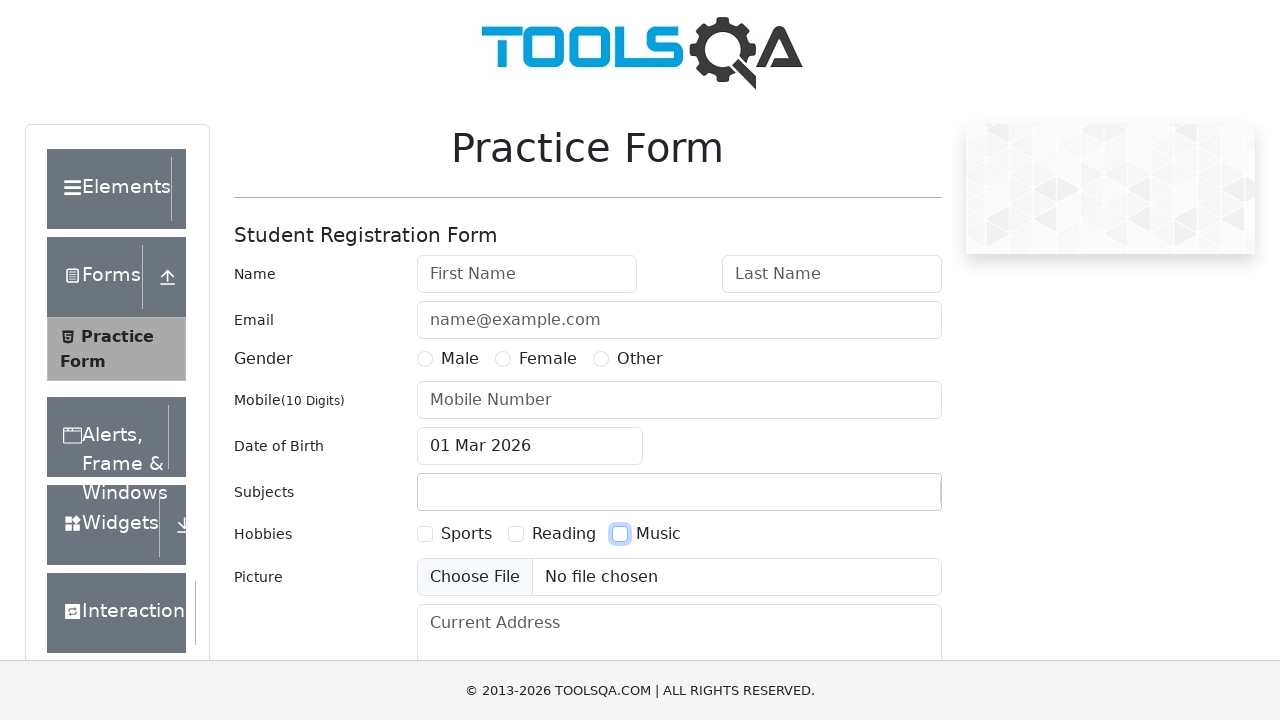

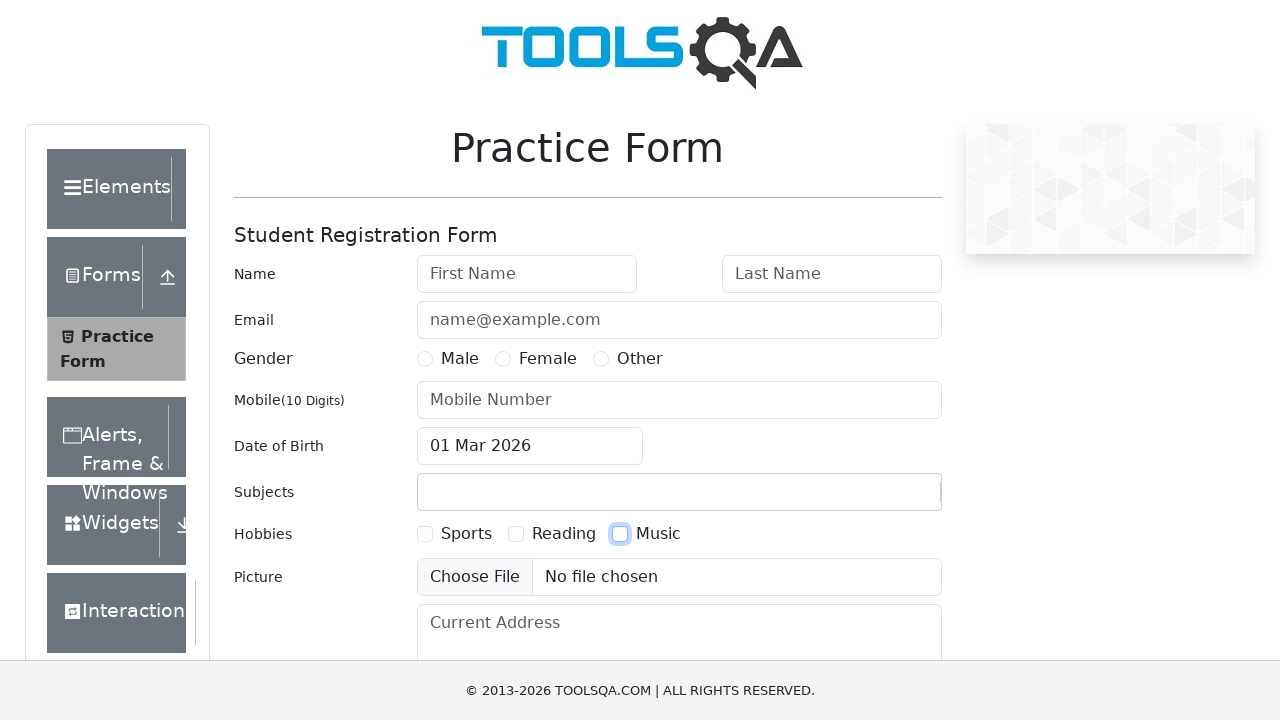